Tests card payment with test card ending in 0093 that triggers 3DS verification, then navigates to result page to verify auth code and total amount.

Starting URL: https://sandbox.cardpay.com/MI/cardpayment2.html?orderXml=PE9SREVSIFdBTExFVF9JRD0nODI5OScgT1JERVJfTlVNQkVSPSc0NTgyMTEnIEFNT1VOVD0nMjkxLjg2JyBDVVJSRU5DWT0nRVVSJyAgRU1BSUw9J2N1c3RvbWVyQGV4YW1wbGUuY29tJz4KPEFERFJFU1MgQ09VTlRSWT0nVVNBJyBTVEFURT0nTlknIFpJUD0nMTAwMDEnIENJVFk9J05ZJyBTVFJFRVQ9JzY3NyBTVFJFRVQnIFBIT05FPSc4NzY5OTA5MCcgVFlQRT0nQklMTElORycvPgo8L09SREVSPg==&sha512=998150a2b27484b776a1628bfe7505a9cb430f276dfa35b14315c1c8f03381a90490f6608f0dcff789273e05926cd782e1bb941418a9673f43c47595aa7b8b0d

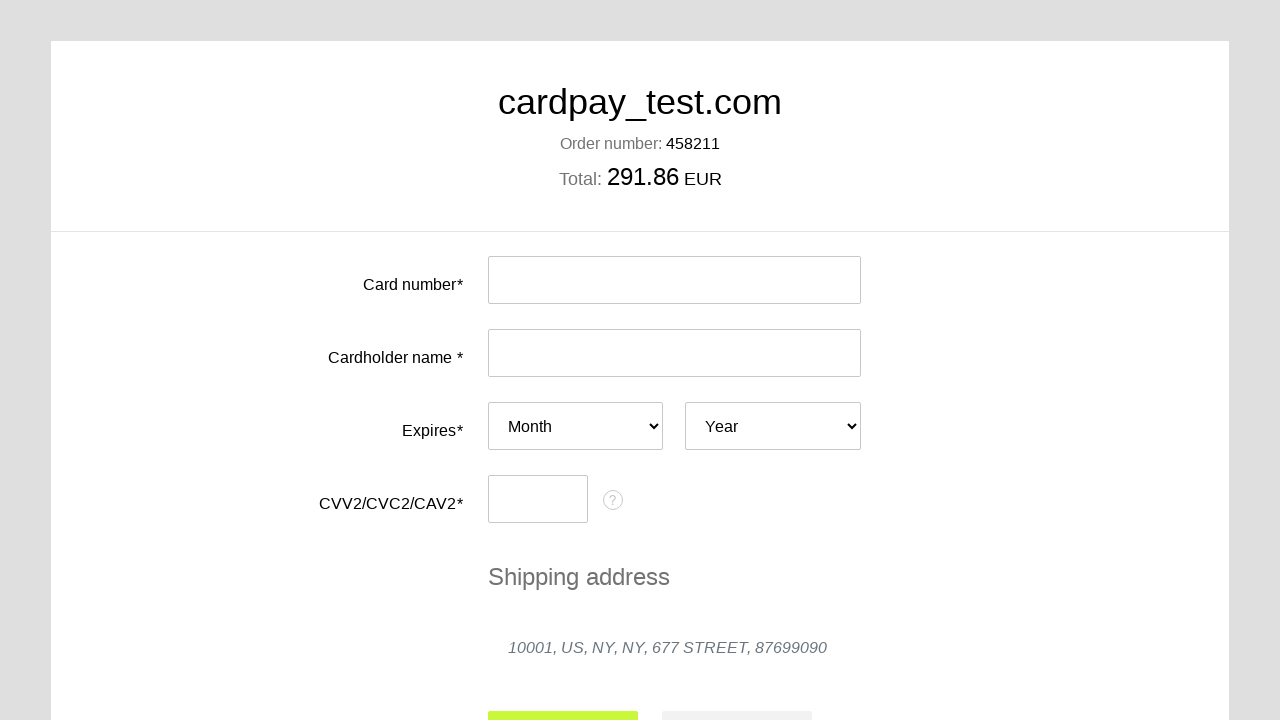

Clicked card number input field at (674, 280) on #input-card-number
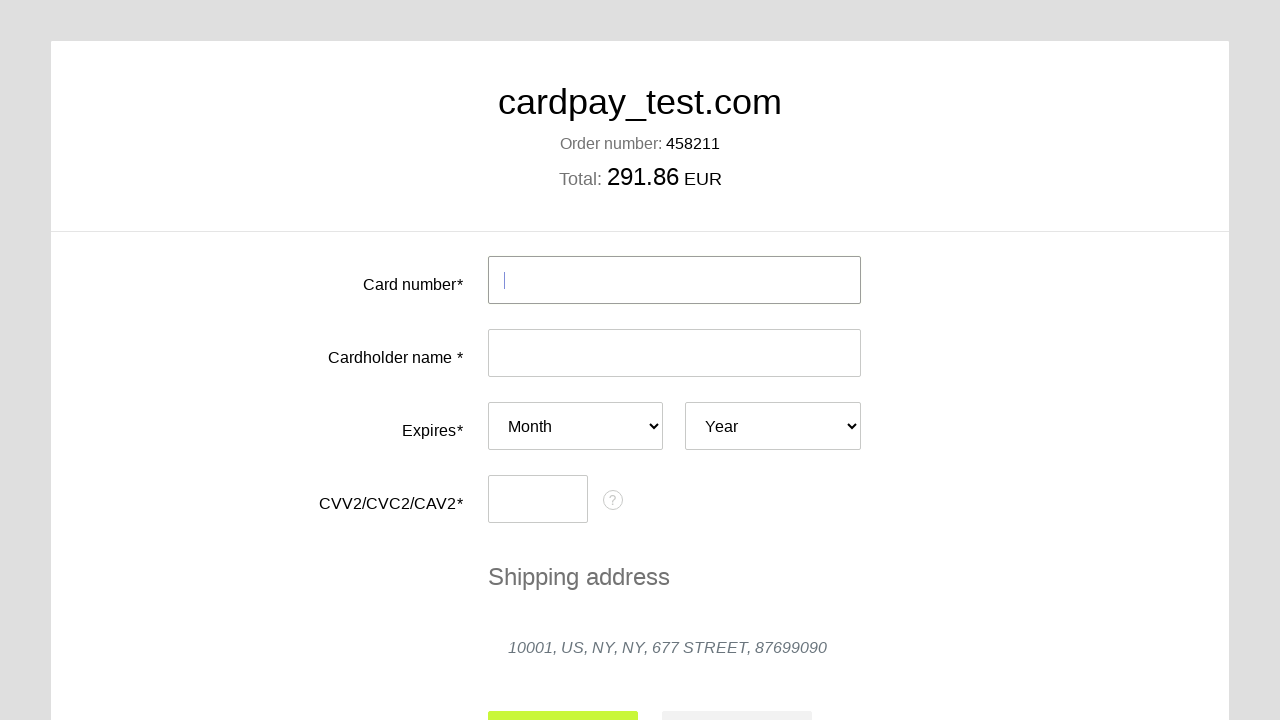

Filled card number with test card ending in 0093 on #input-card-number
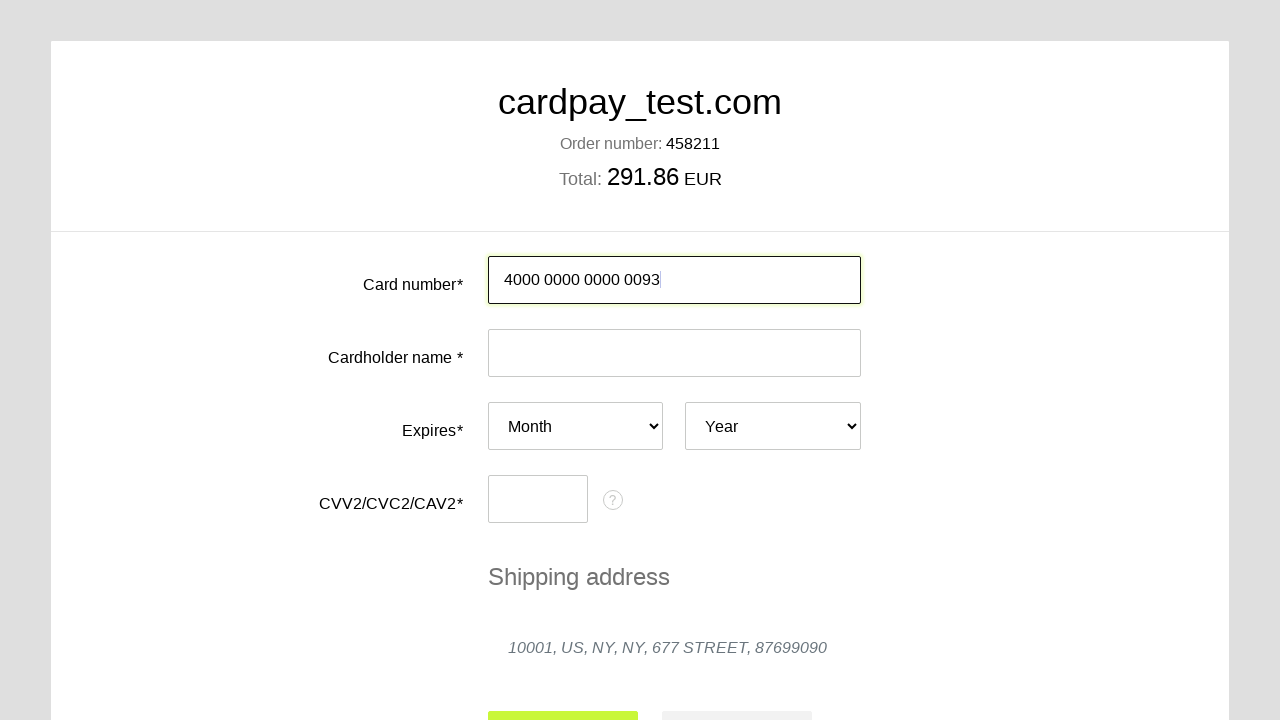

Clicked card holder name input field at (674, 353) on #input-card-holder
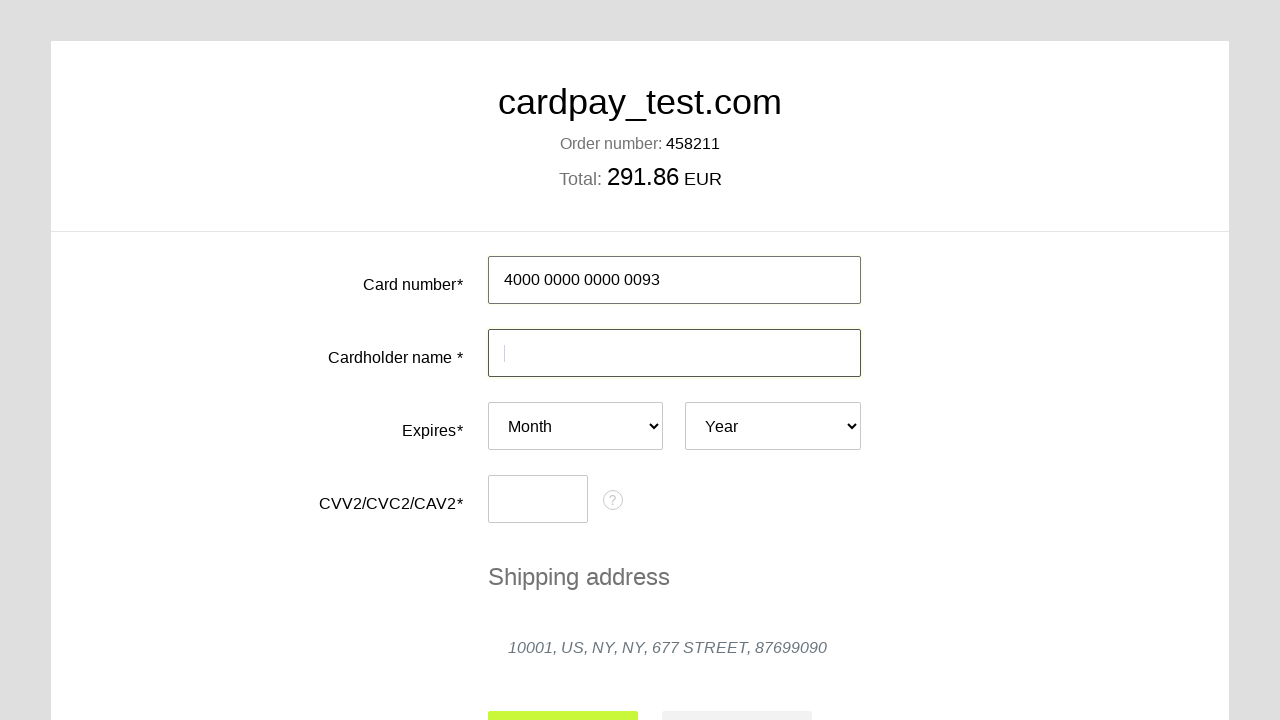

Filled card holder name with 'TATIANA  SH' on #input-card-holder
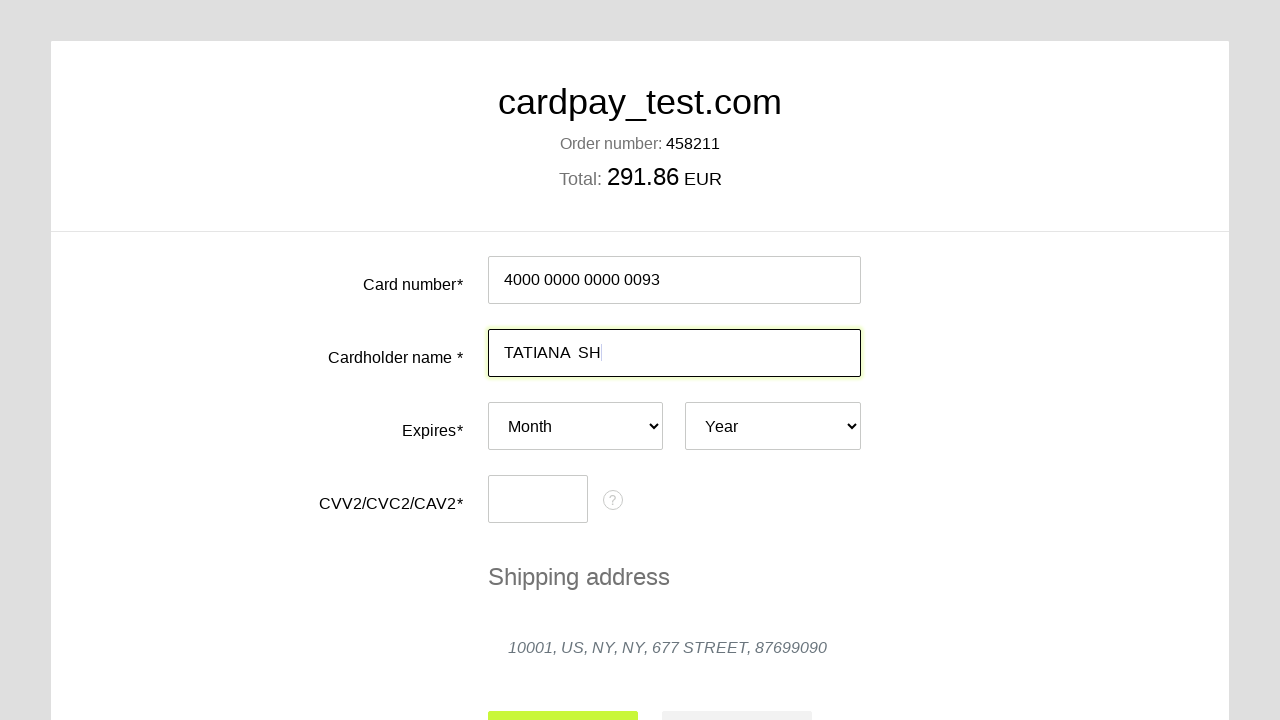

Clicked expiration month dropdown at (576, 426) on #card-expires-month
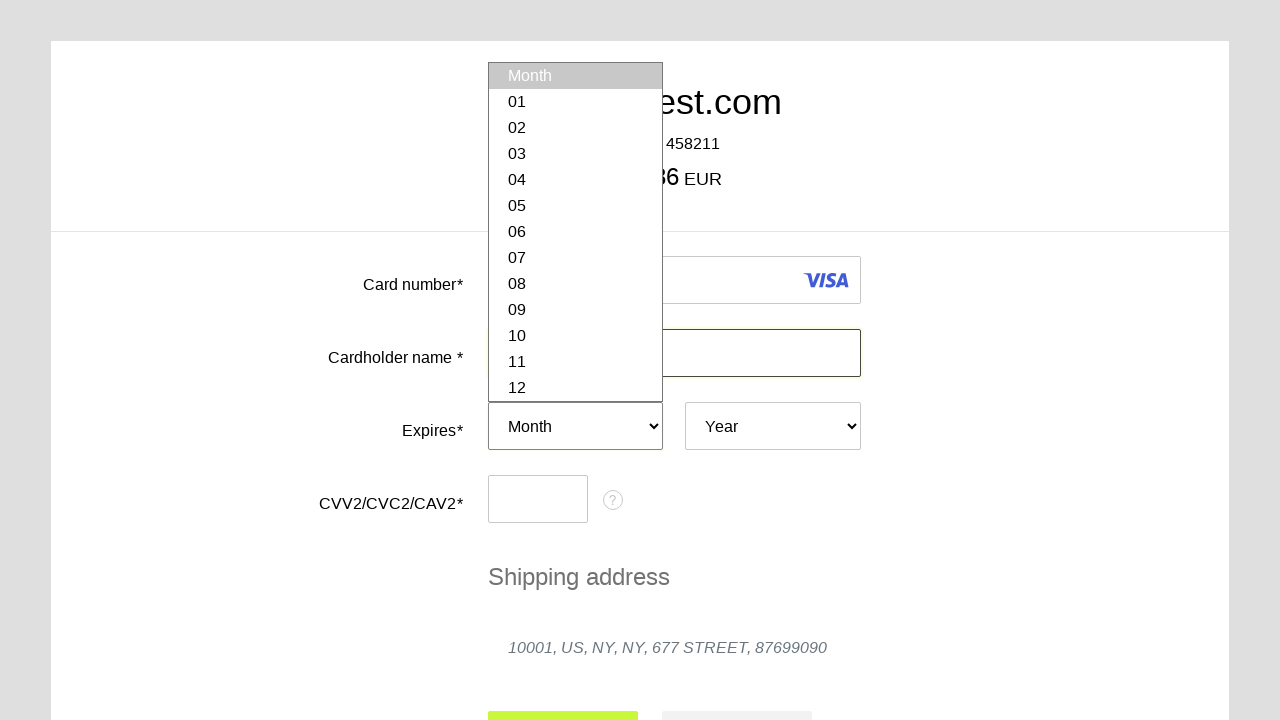

Selected expiration month '05' on #card-expires-month
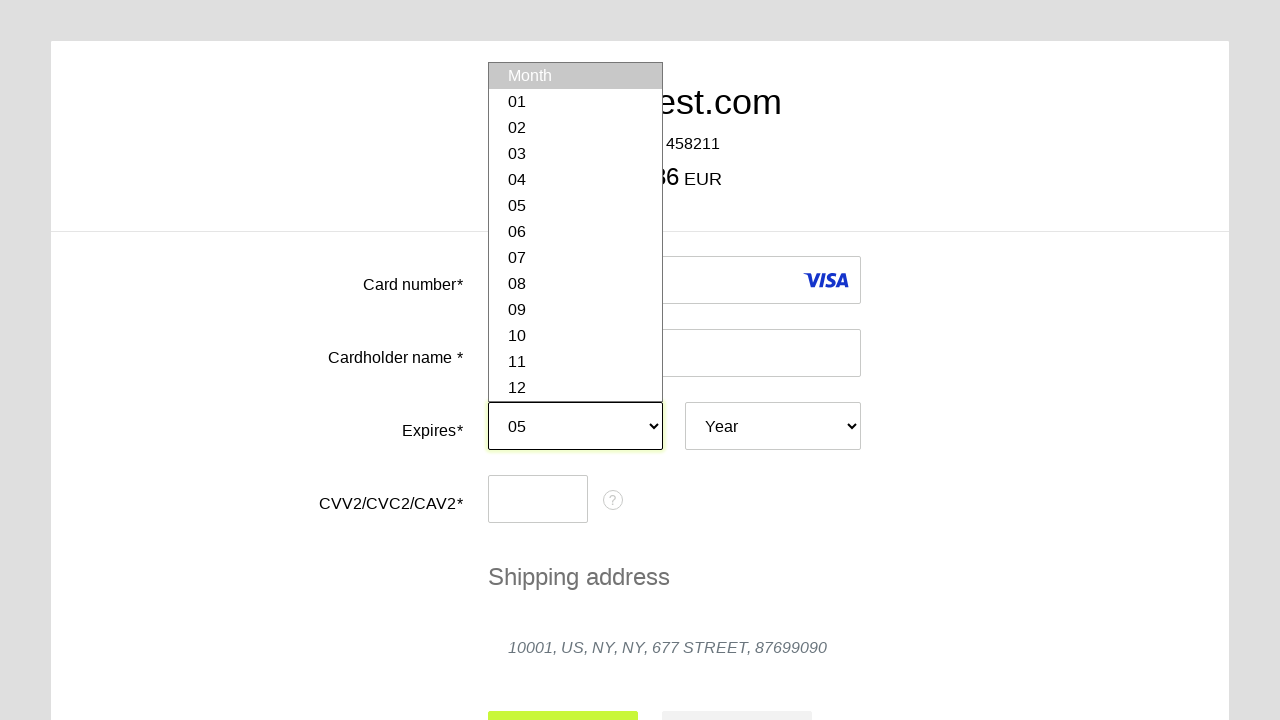

Clicked expiration year dropdown at (773, 426) on #card-expires-year
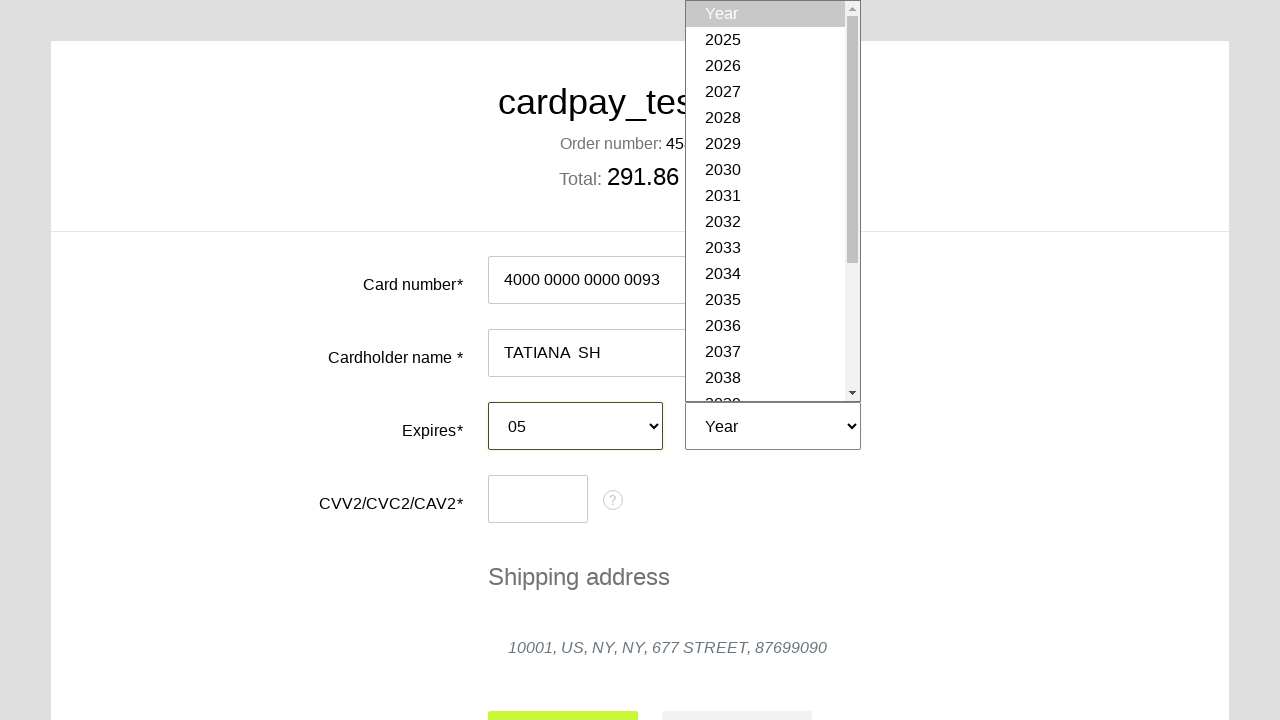

Selected expiration year '2029' on #card-expires-year
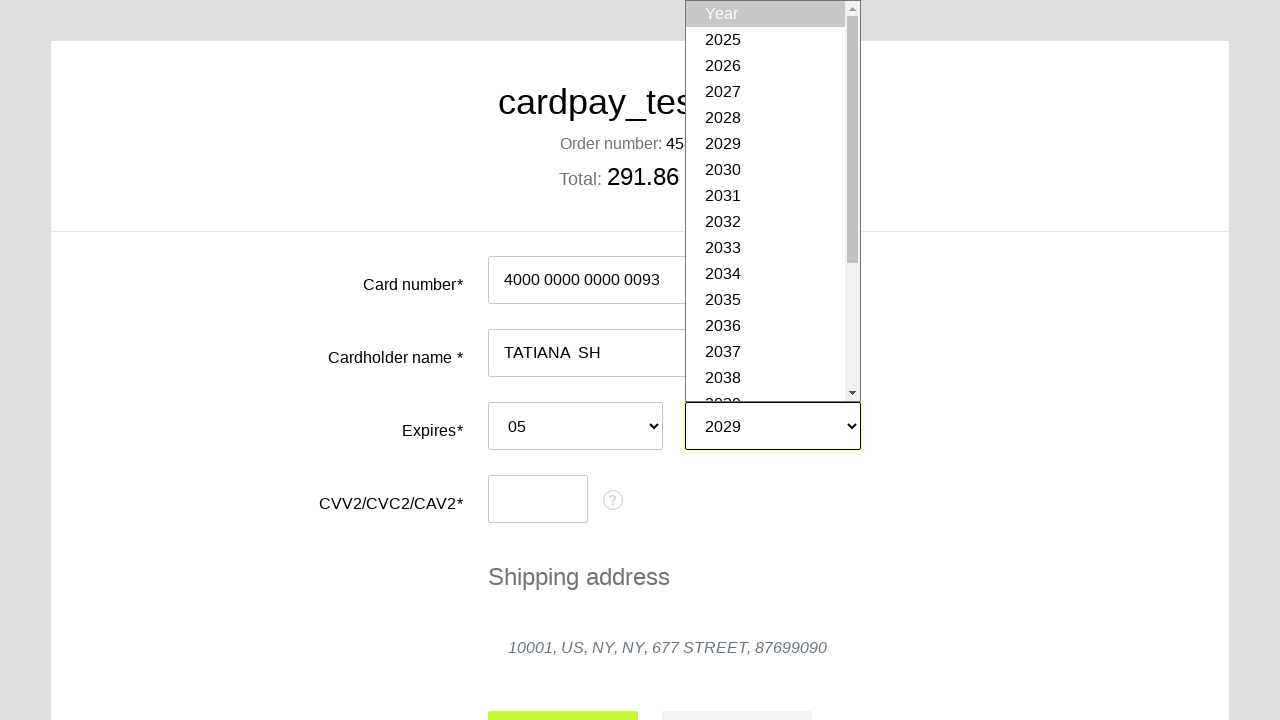

Clicked CVC code input field at (538, 499) on #input-card-cvc
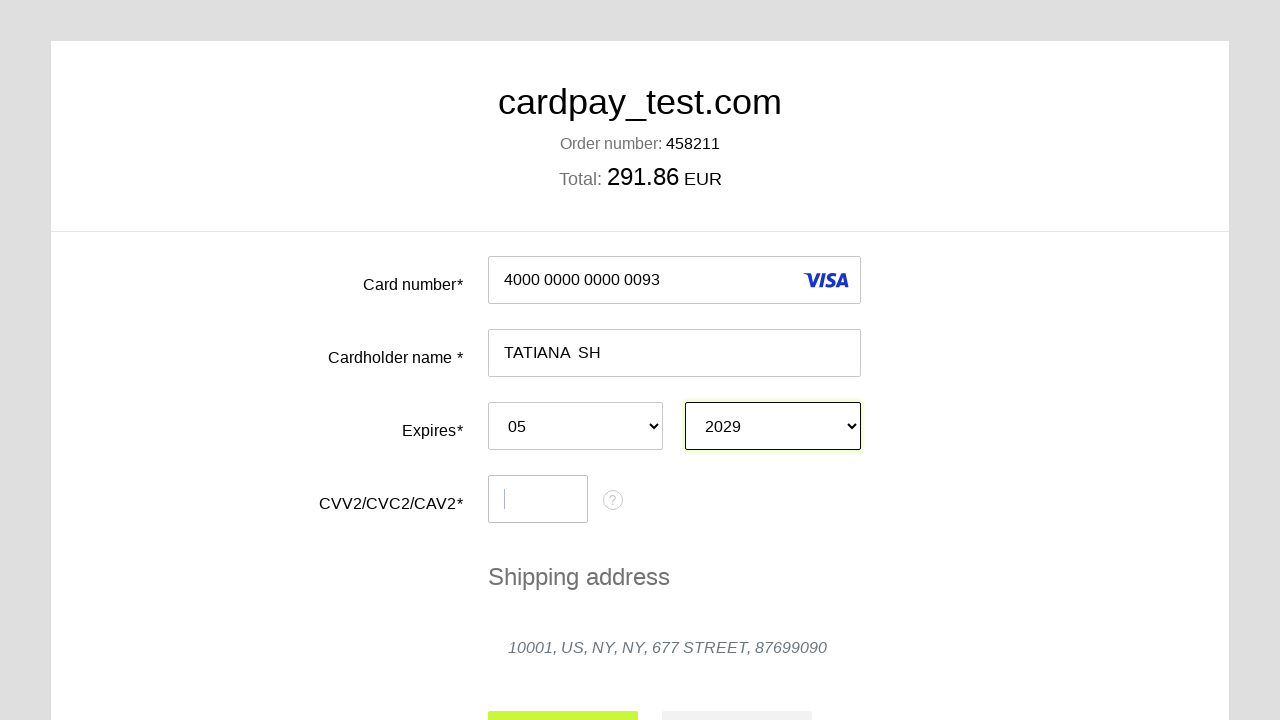

Filled CVC code with '444' on #input-card-cvc
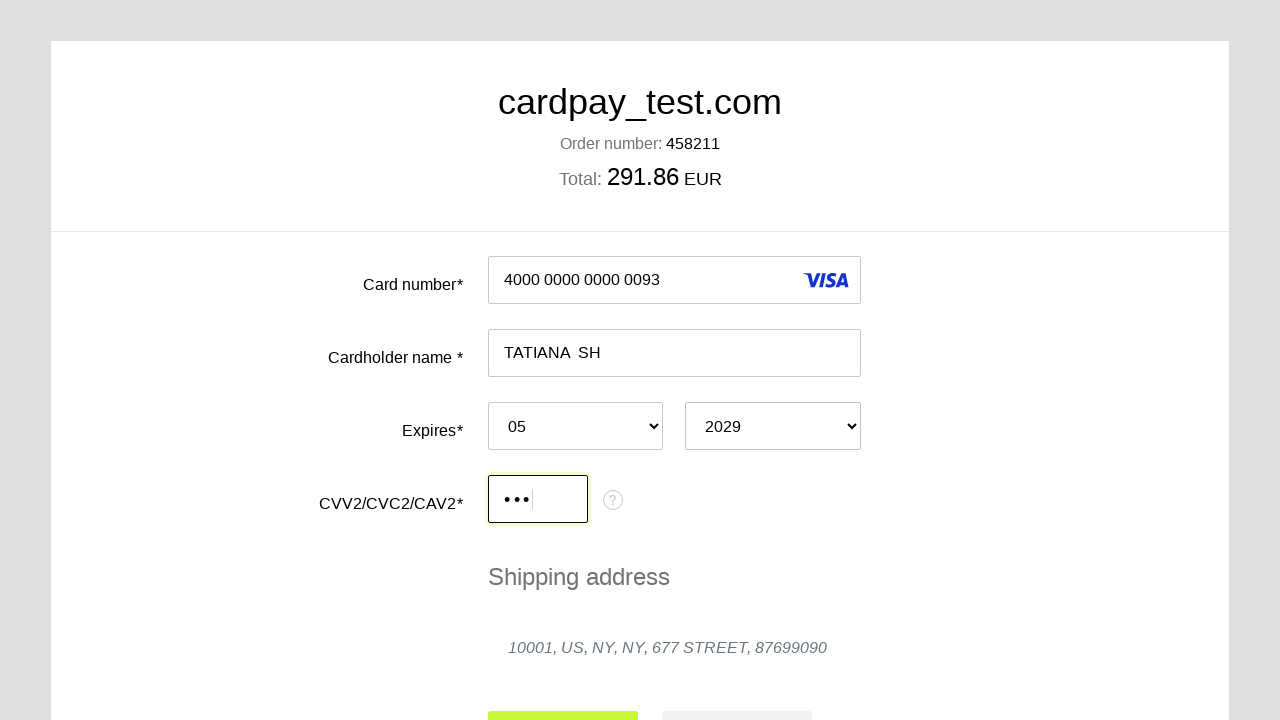

Clicked submit payment button to trigger 3DS verification at (563, 696) on #action-submit
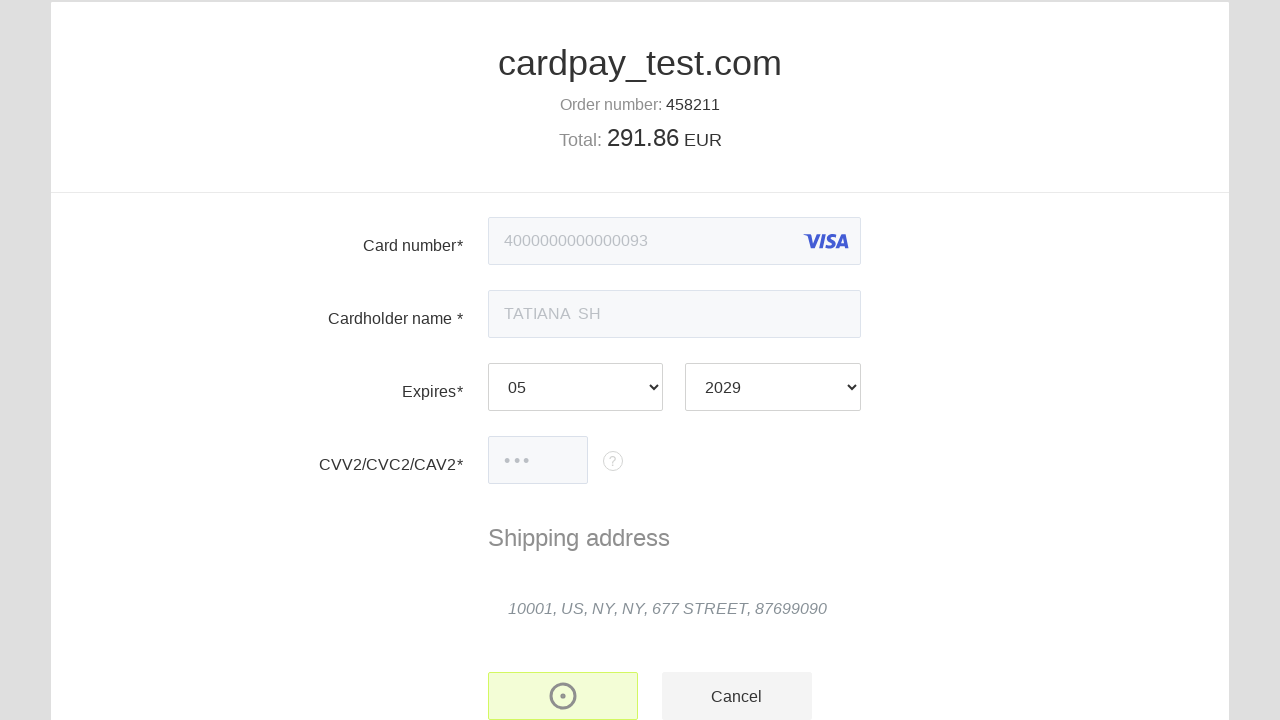

Navigated to 3DS result page
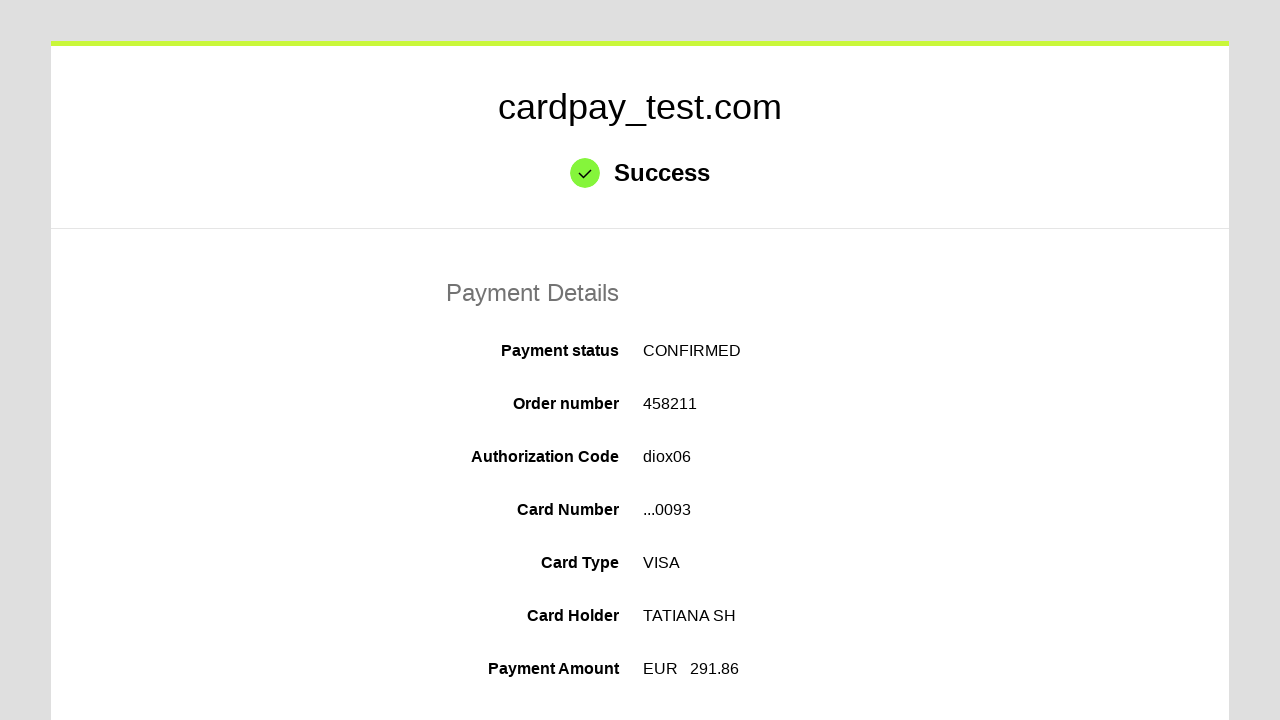

Waited for auth code element to load
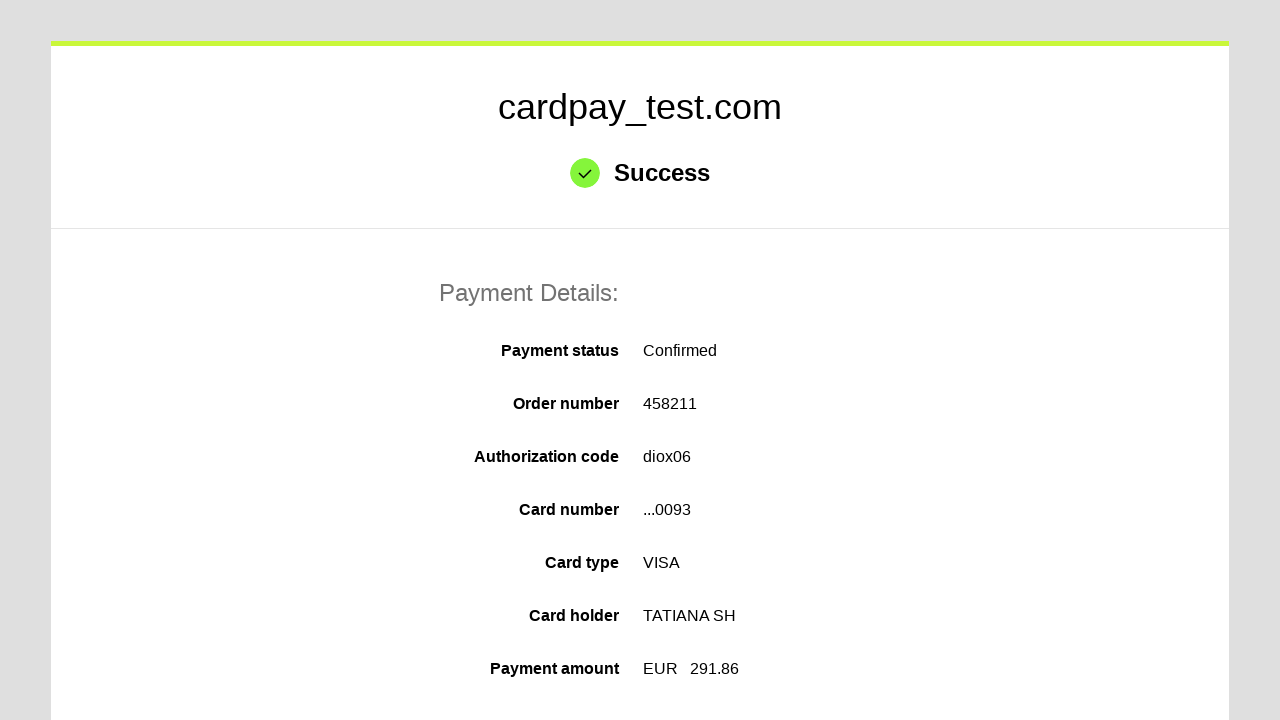

Clicked auth code element to verify authentication at (897, 457) on xpath=//div[@id='payment-item-authcode']/div[2]
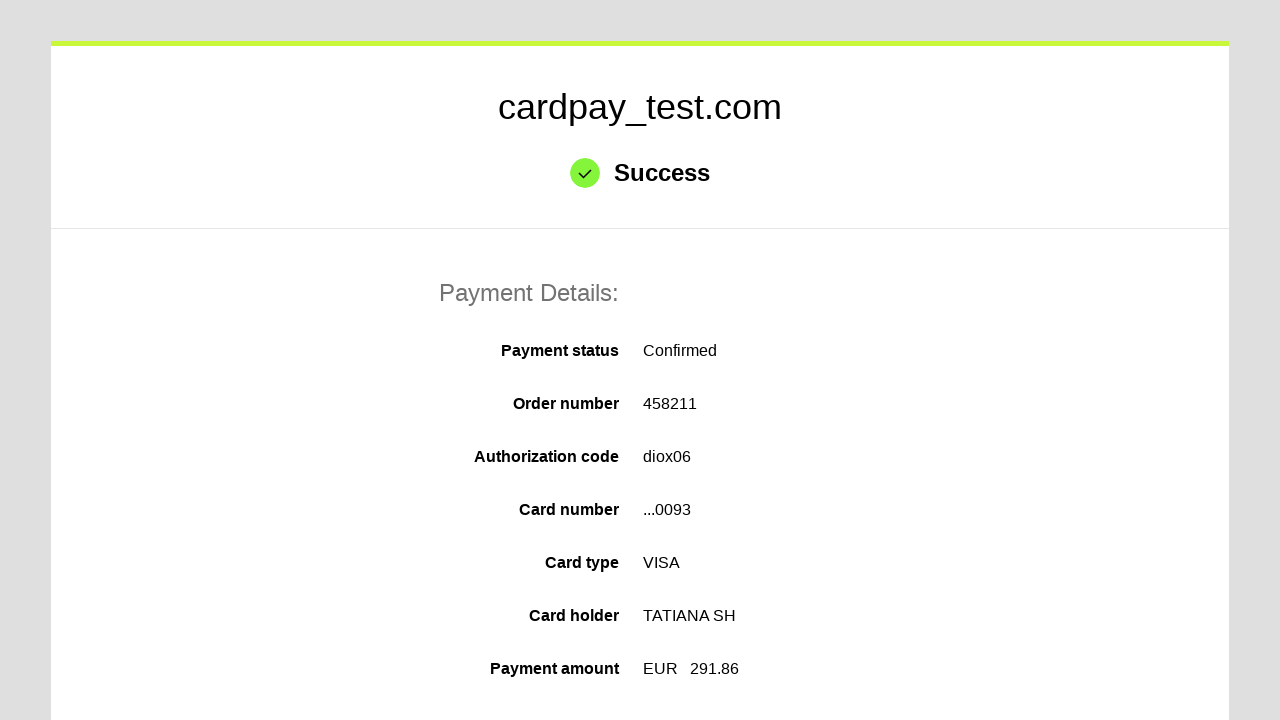

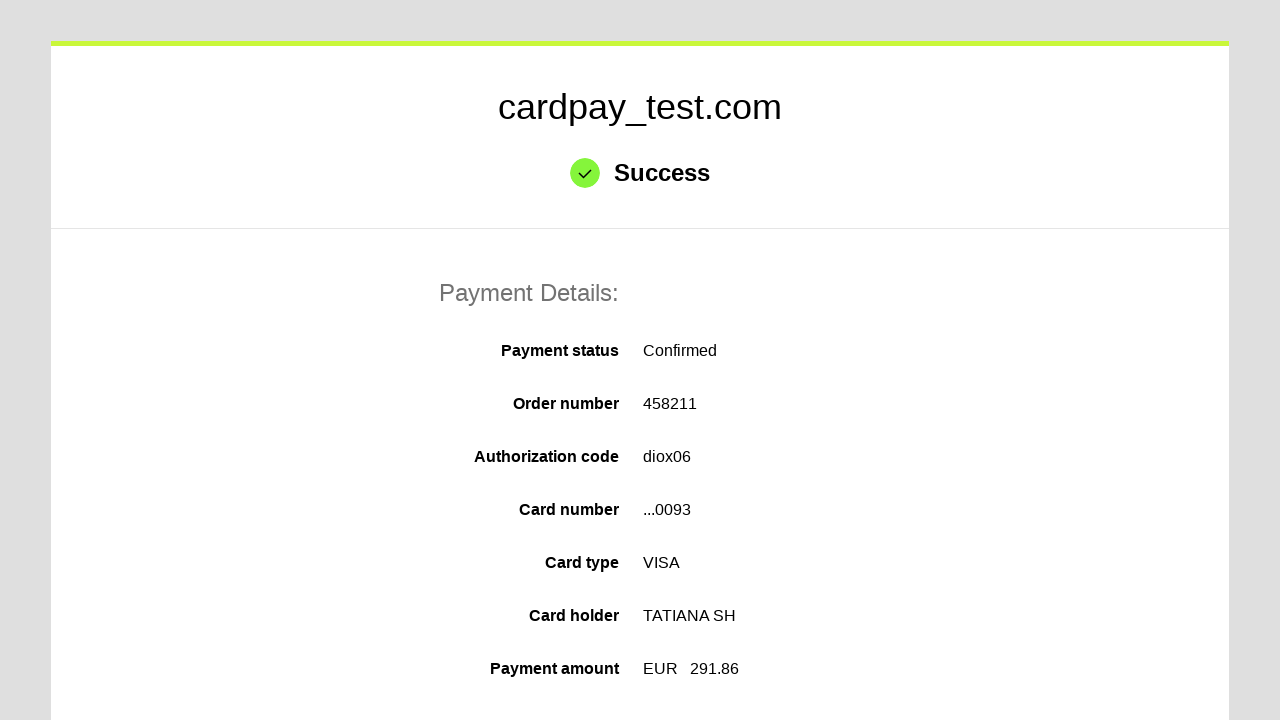